Tests that the currently applied filter is highlighted when navigating between filters.

Starting URL: https://demo.playwright.dev/todomvc

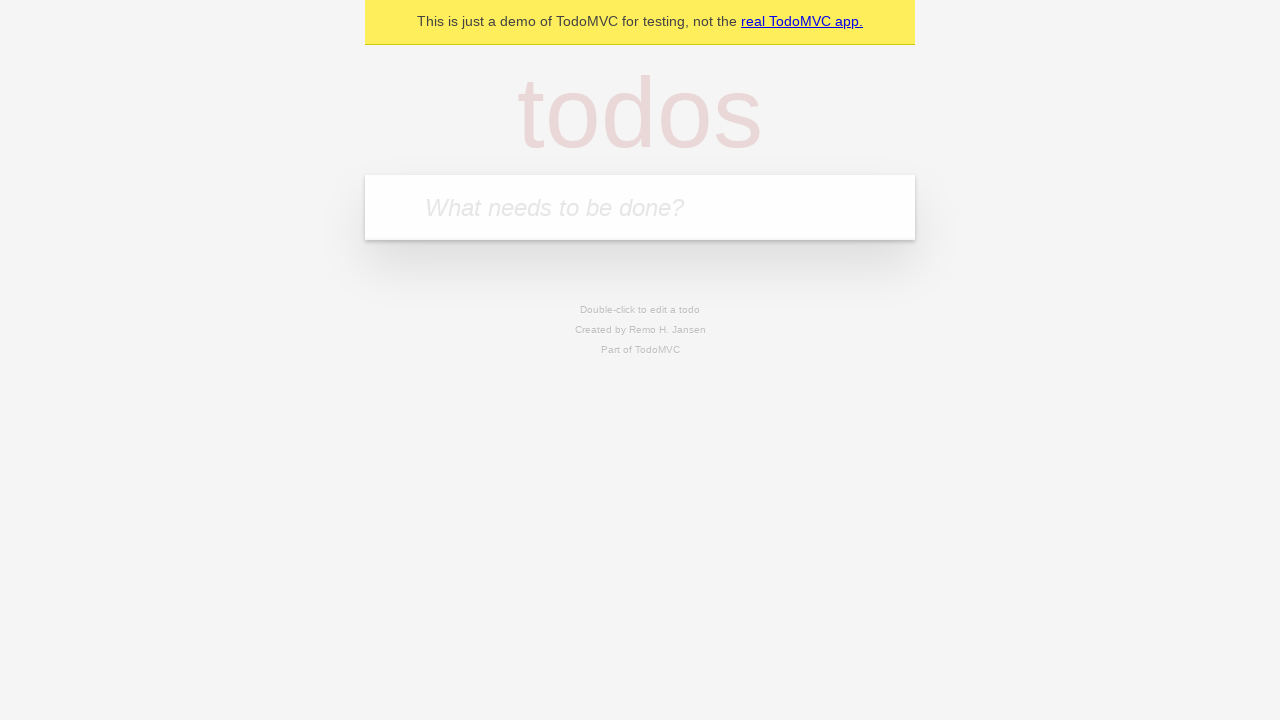

Filled new todo input with 'buy some cheese' on .new-todo
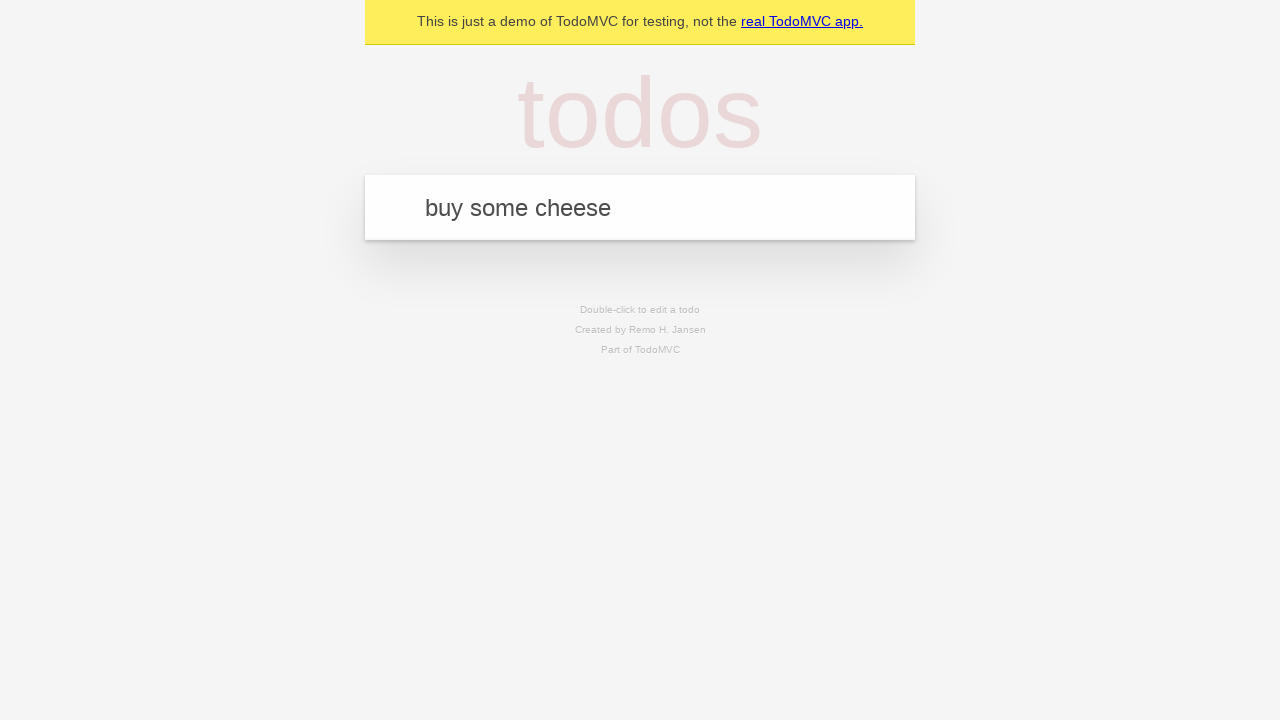

Pressed Enter to create first todo on .new-todo
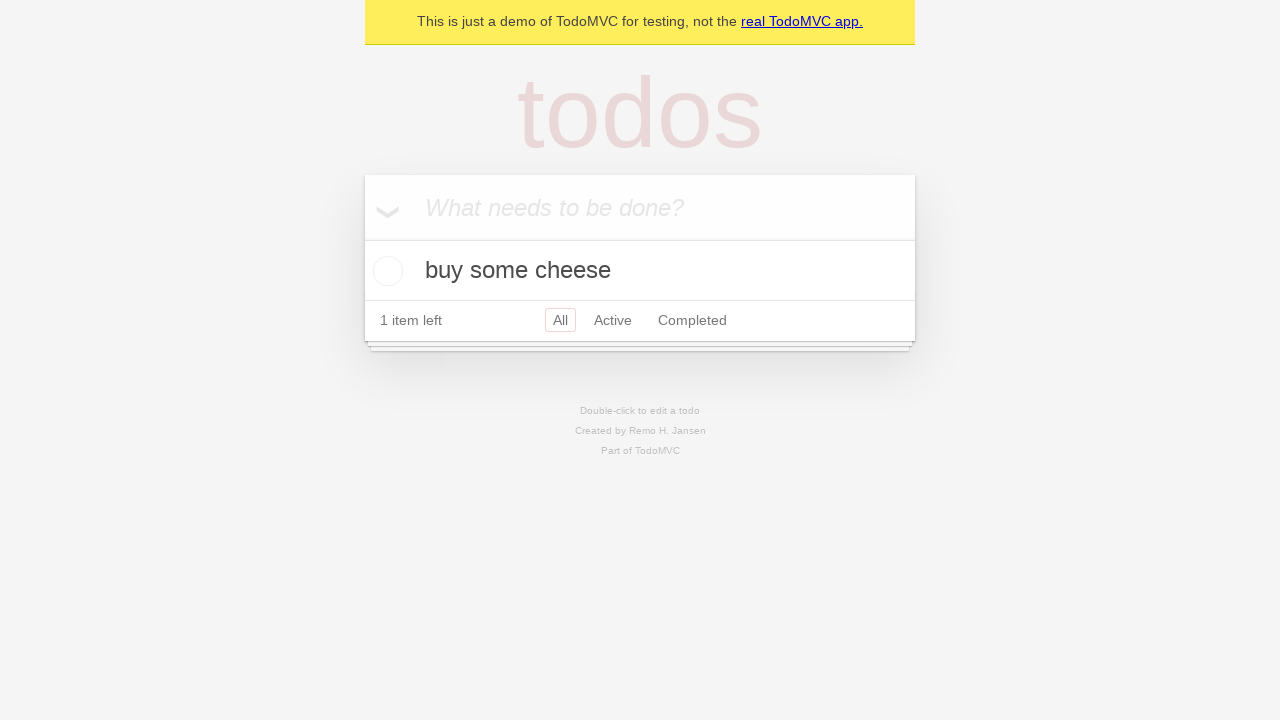

Filled new todo input with 'feed the cat' on .new-todo
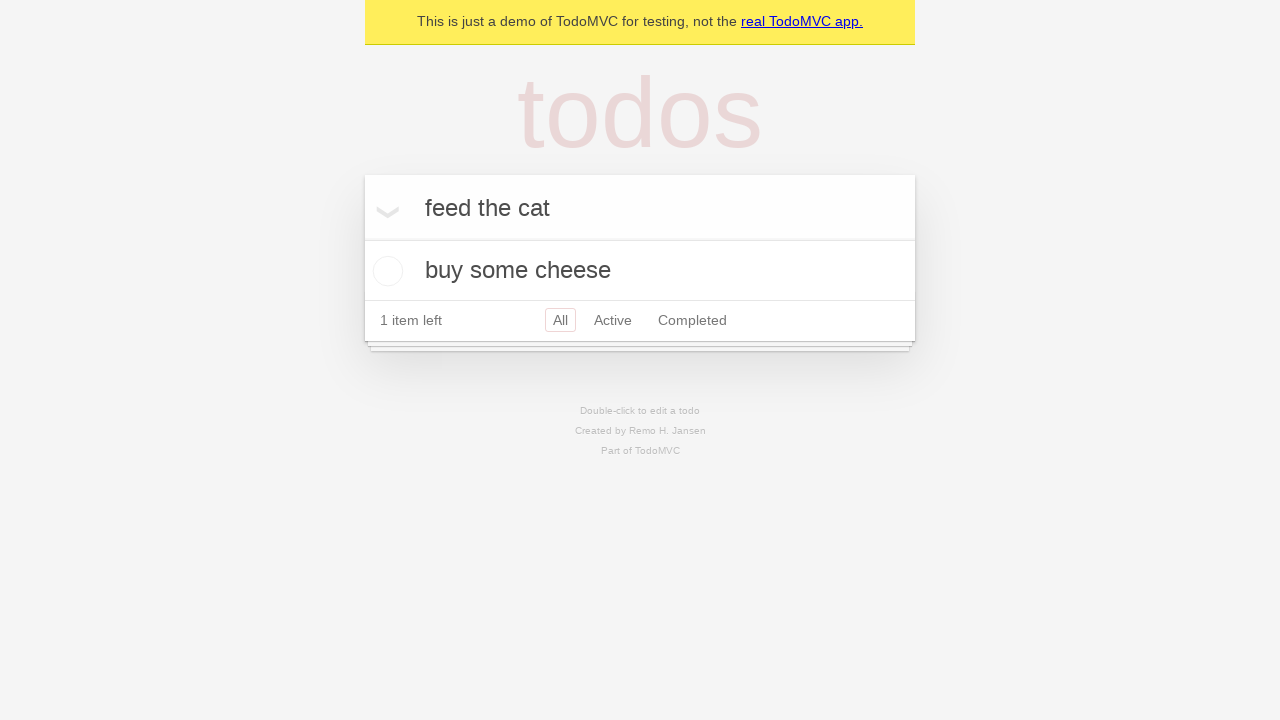

Pressed Enter to create second todo on .new-todo
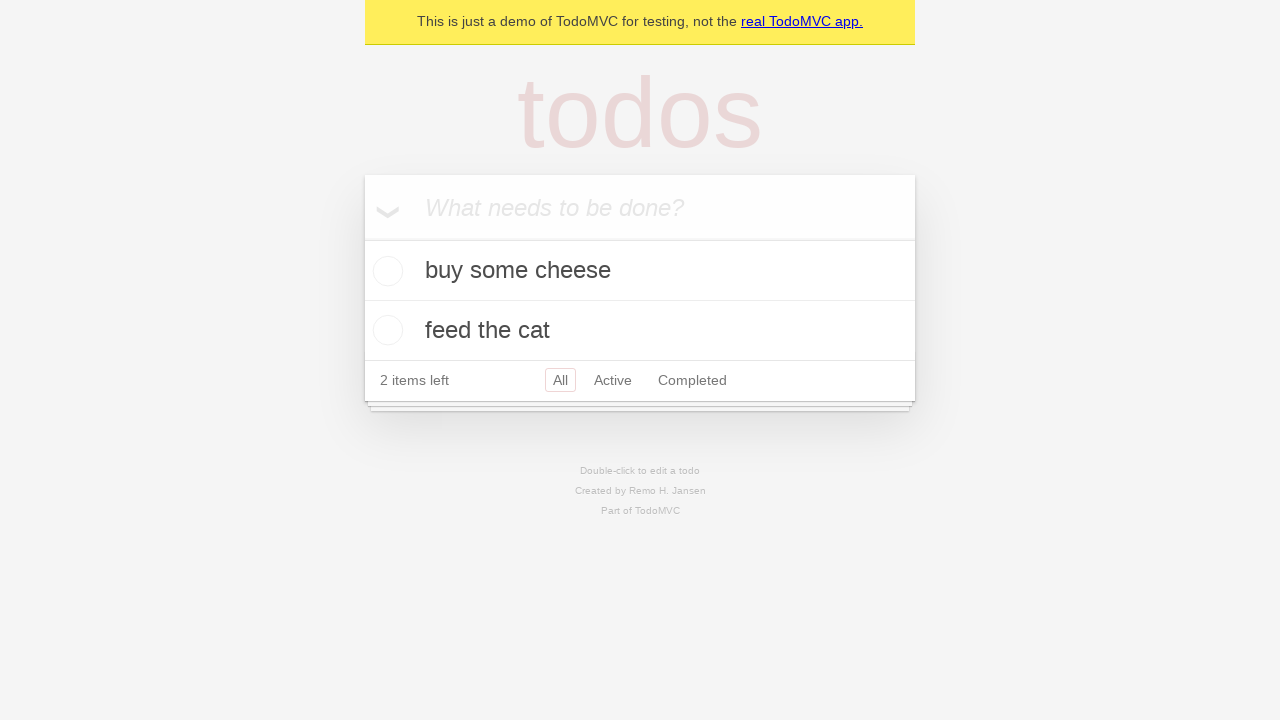

Filled new todo input with 'book a doctors appointment' on .new-todo
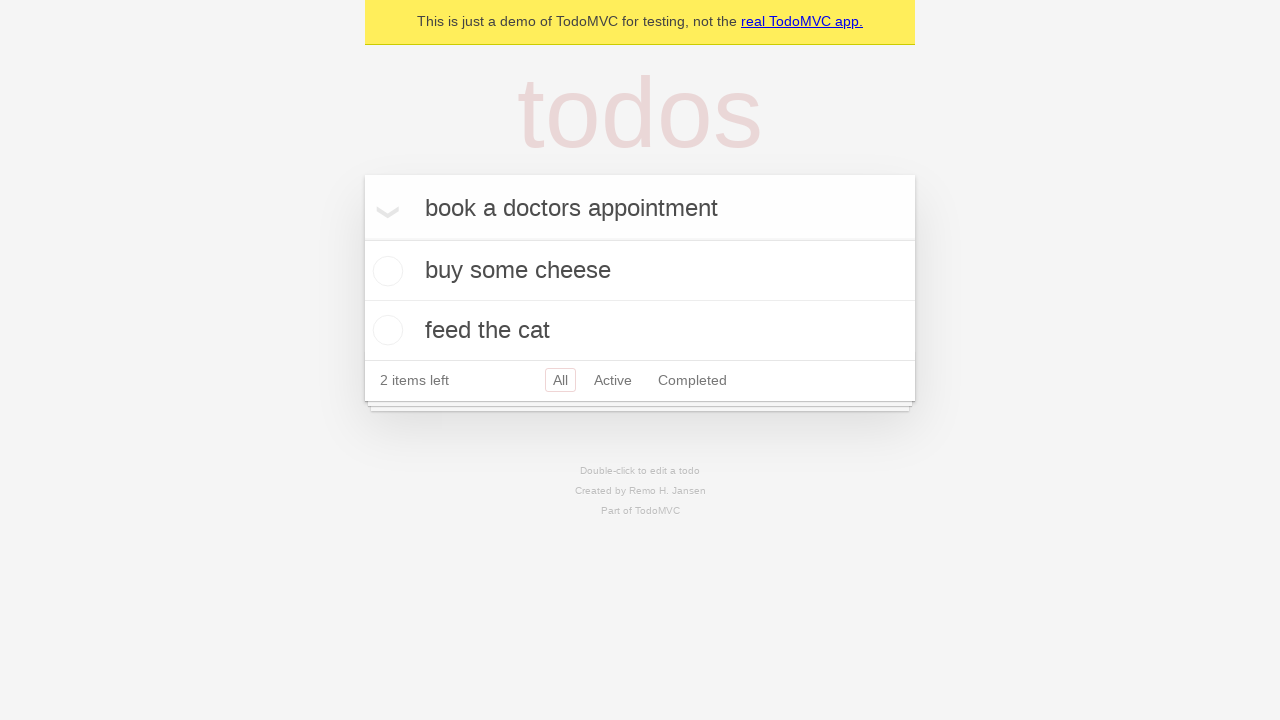

Pressed Enter to create third todo on .new-todo
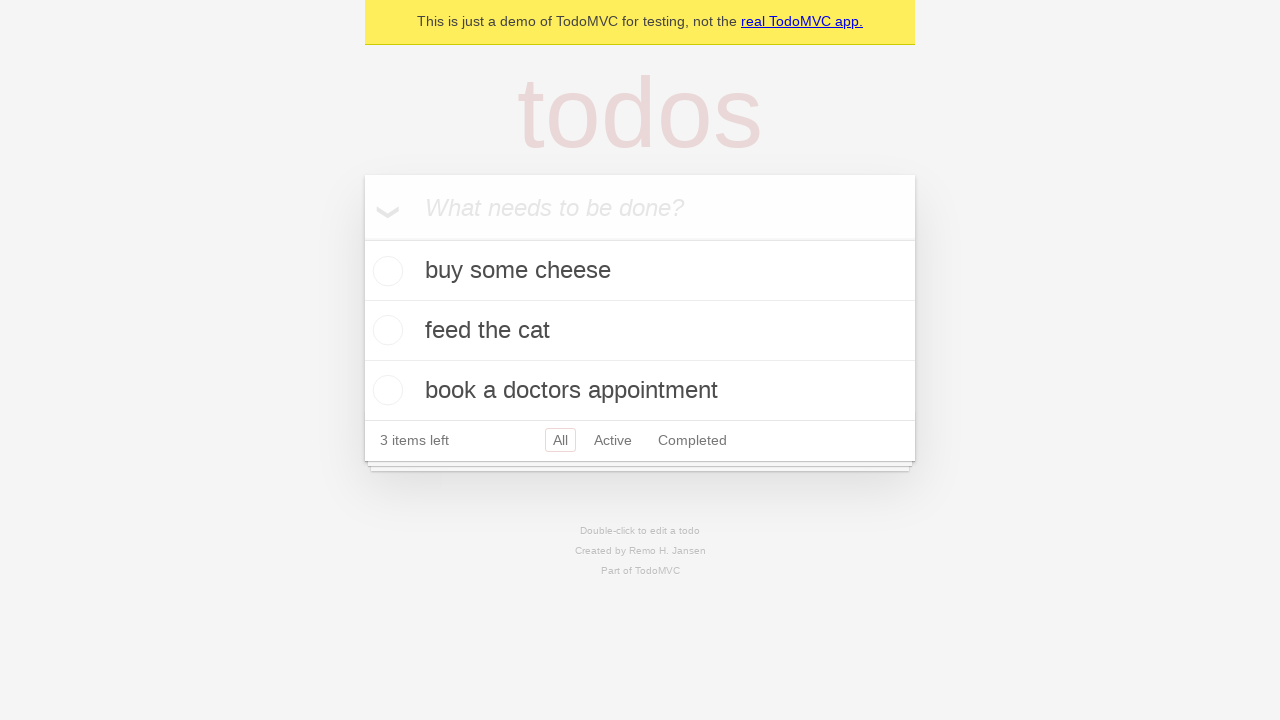

Waited for all three todos to be created in the list
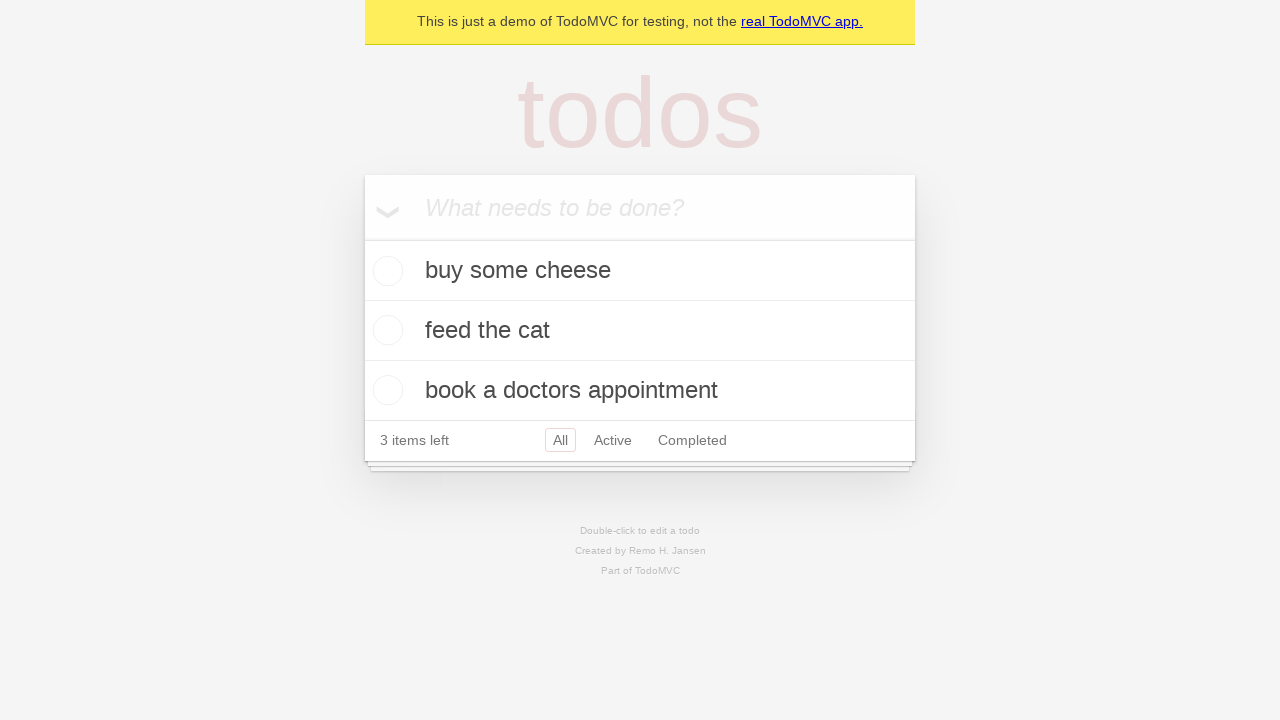

Clicked Active filter at (613, 440) on .filters >> text=Active
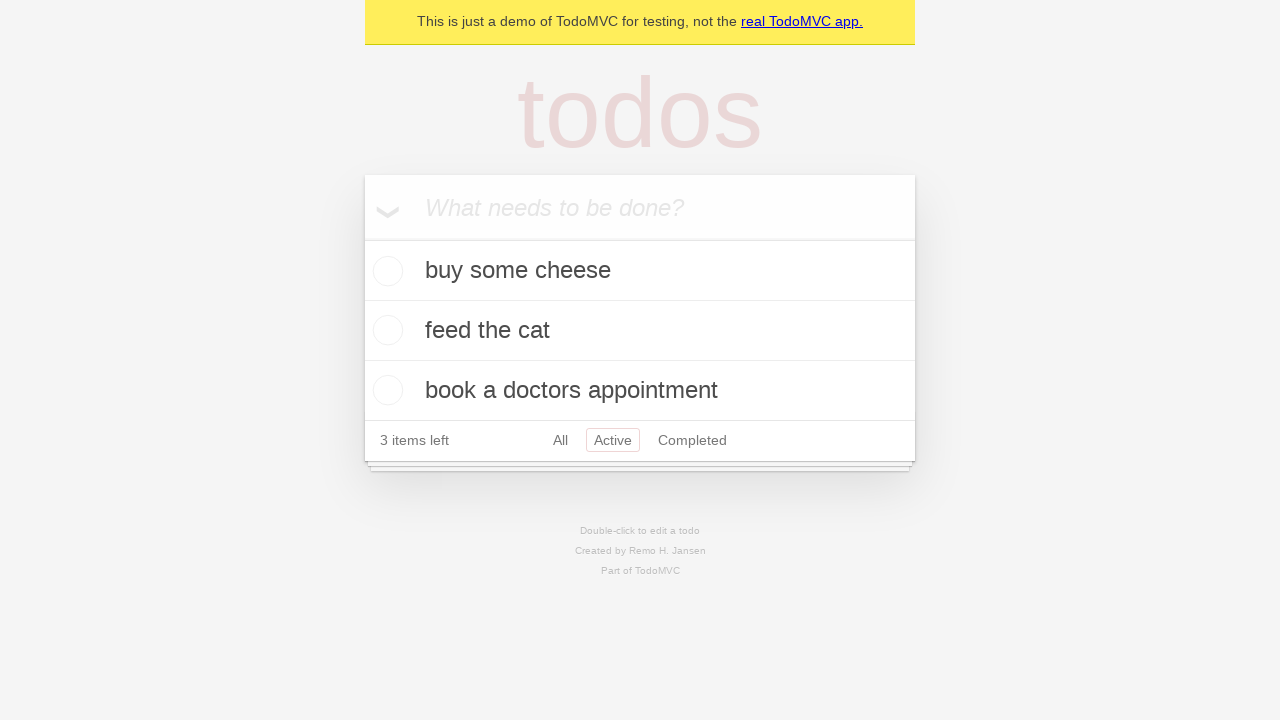

Clicked Completed filter to verify it is highlighted as the currently applied filter at (692, 440) on .filters >> text=Completed
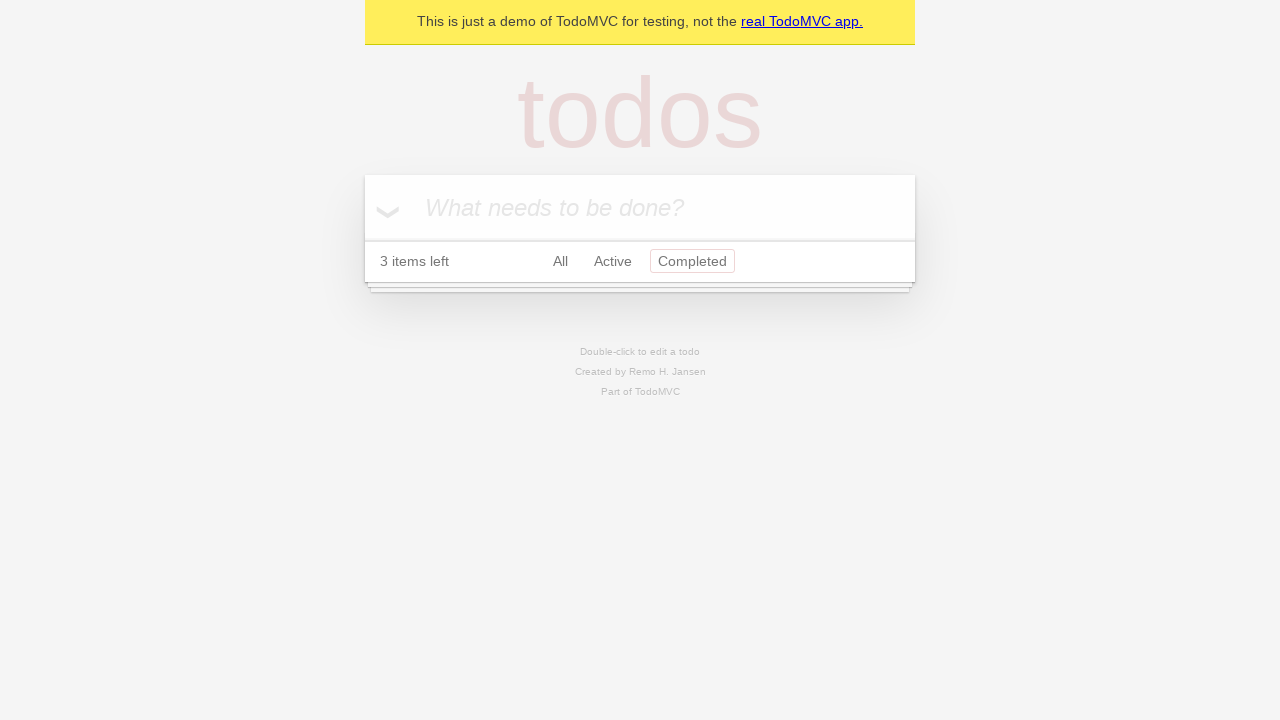

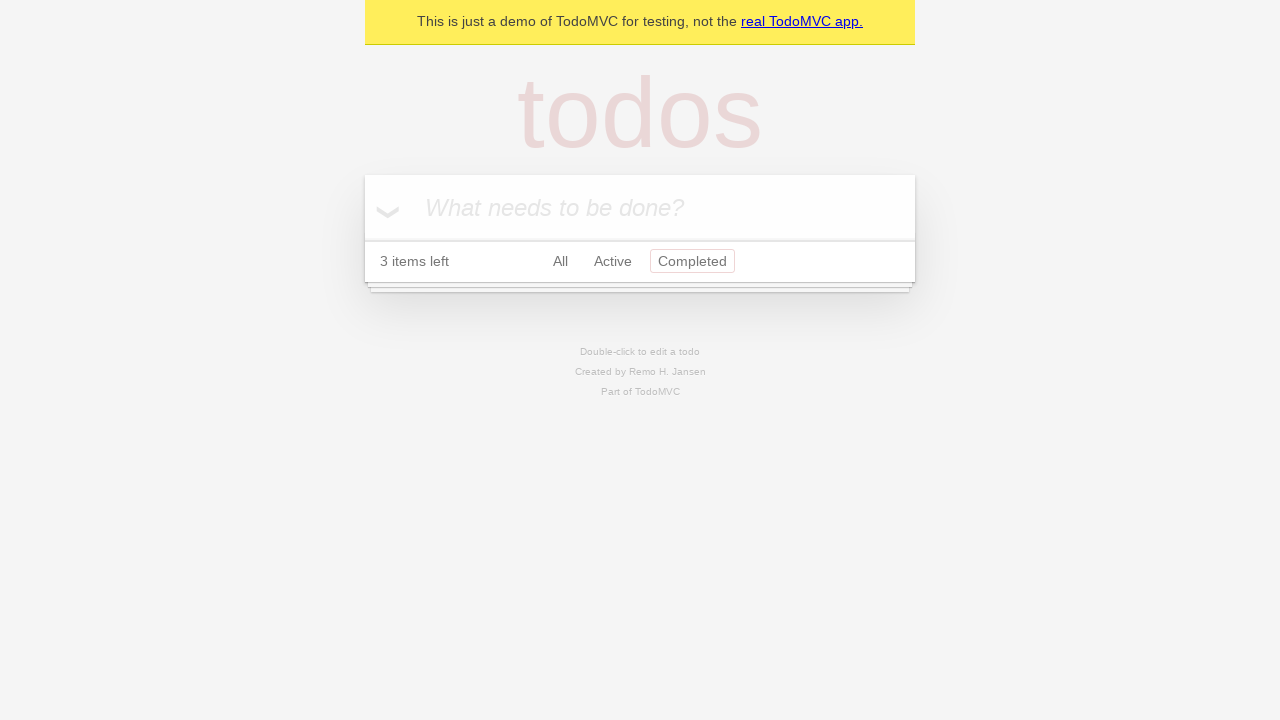